Tests window handling by clicking a link that opens a new tab, switching to the new tab, and verifying the new tab's title is "New Window"

Starting URL: https://the-internet.herokuapp.com/windows

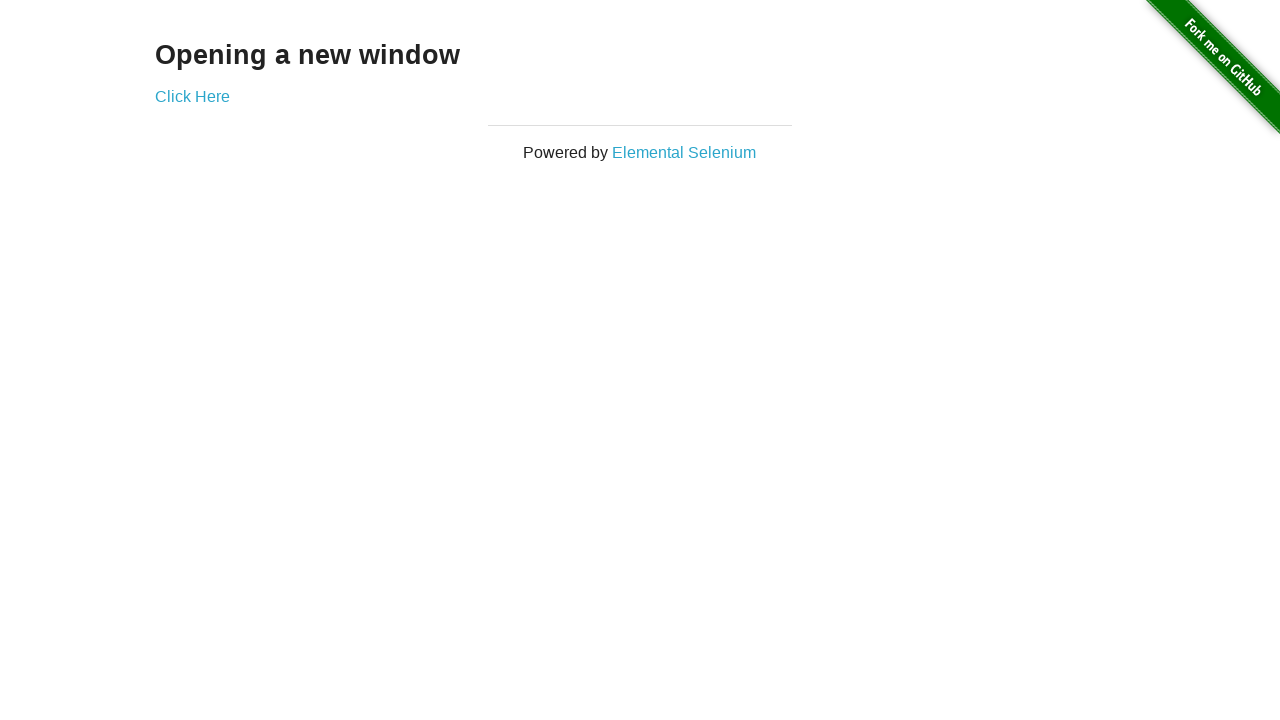

Clicked 'Click Here' link to open new tab at (192, 96) on xpath=//*[text()='Click Here']
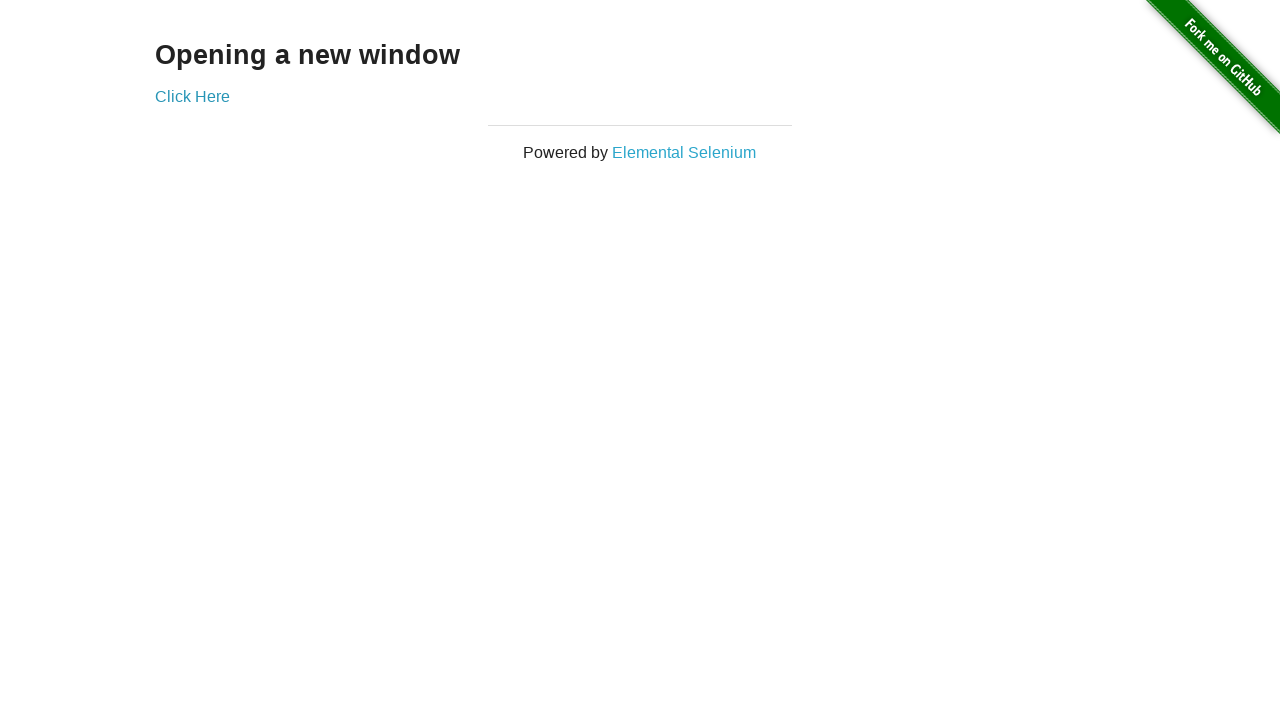

Captured new tab/window popup
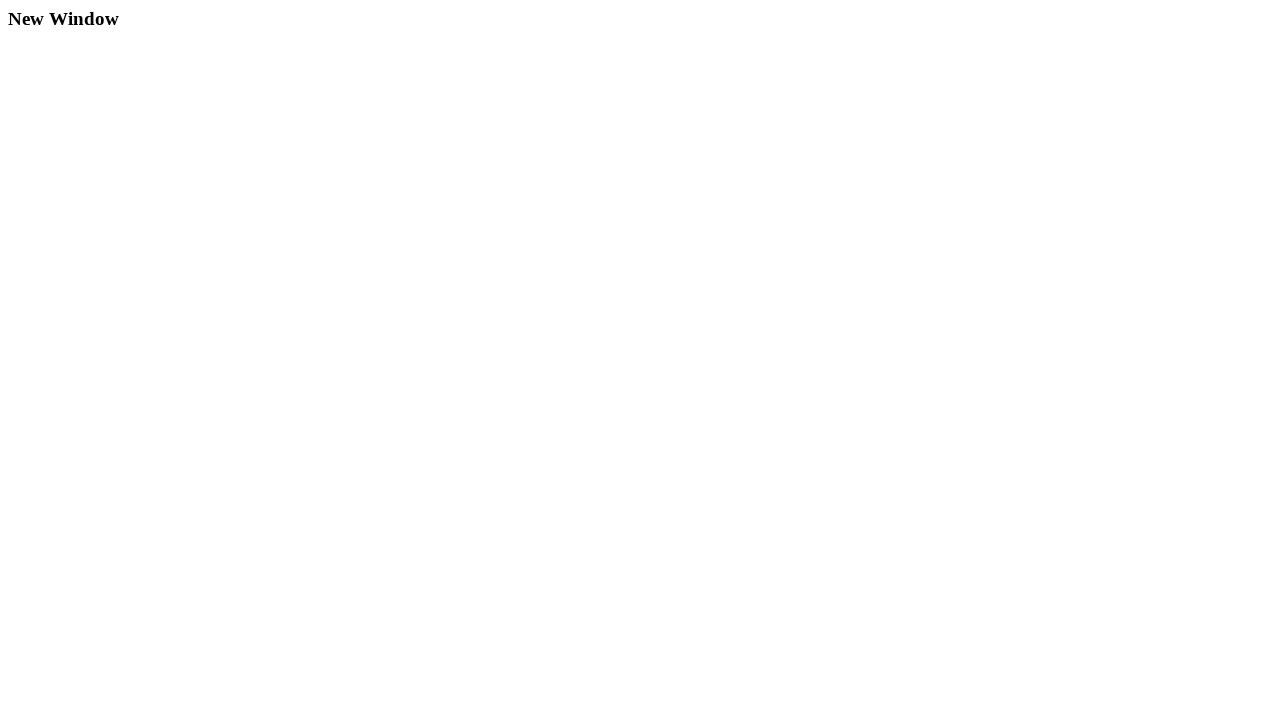

New tab finished loading
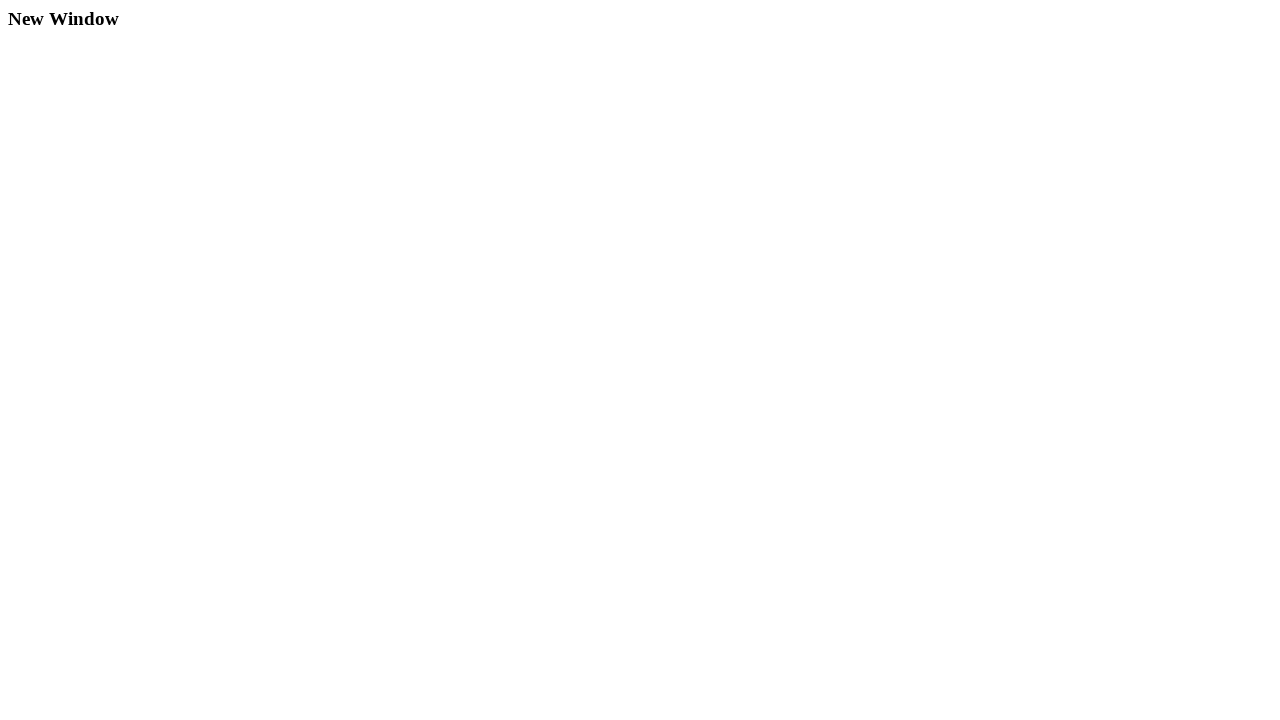

Verified new tab title is 'New Window'
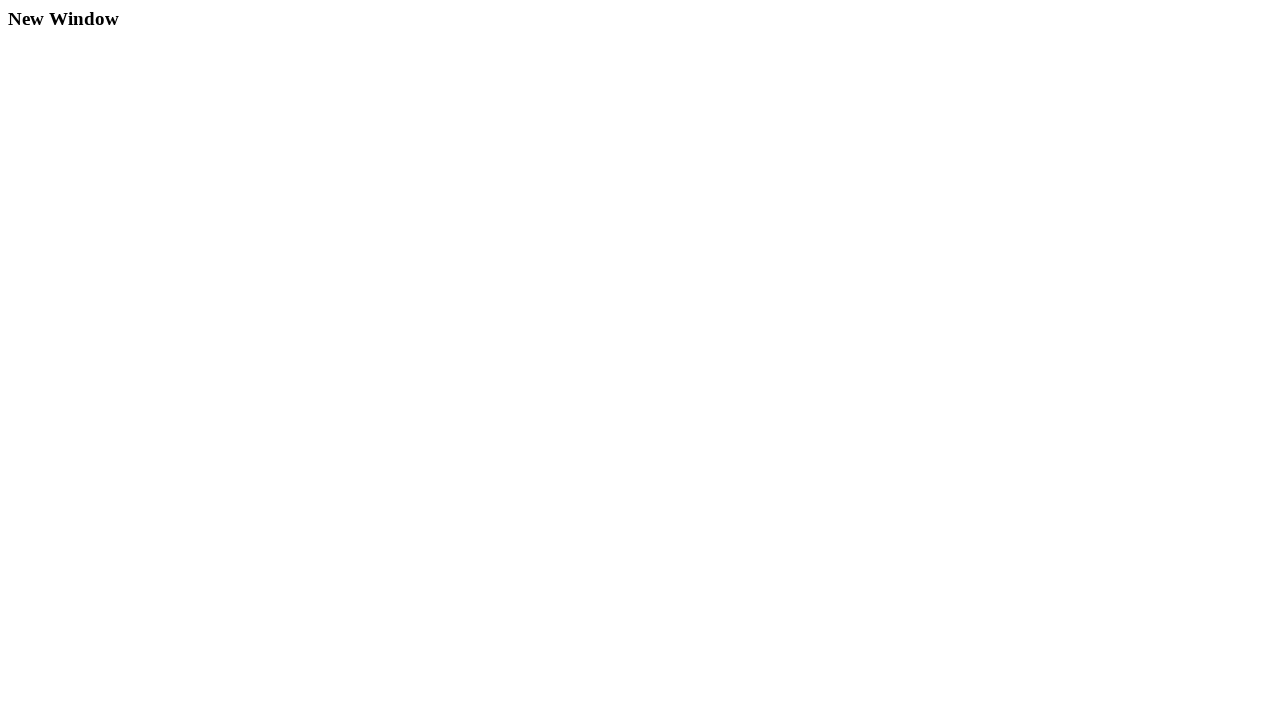

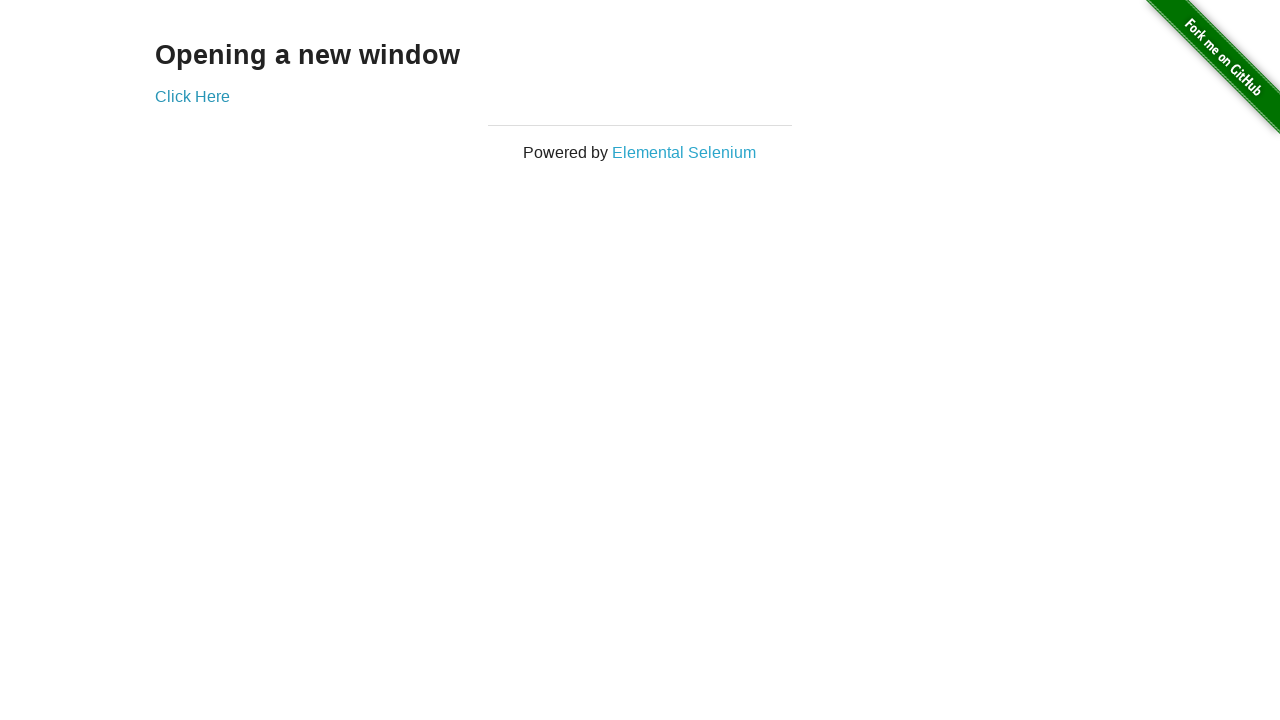